Tests editing a todo item by double-clicking and entering new text

Starting URL: https://demo.playwright.dev/todomvc

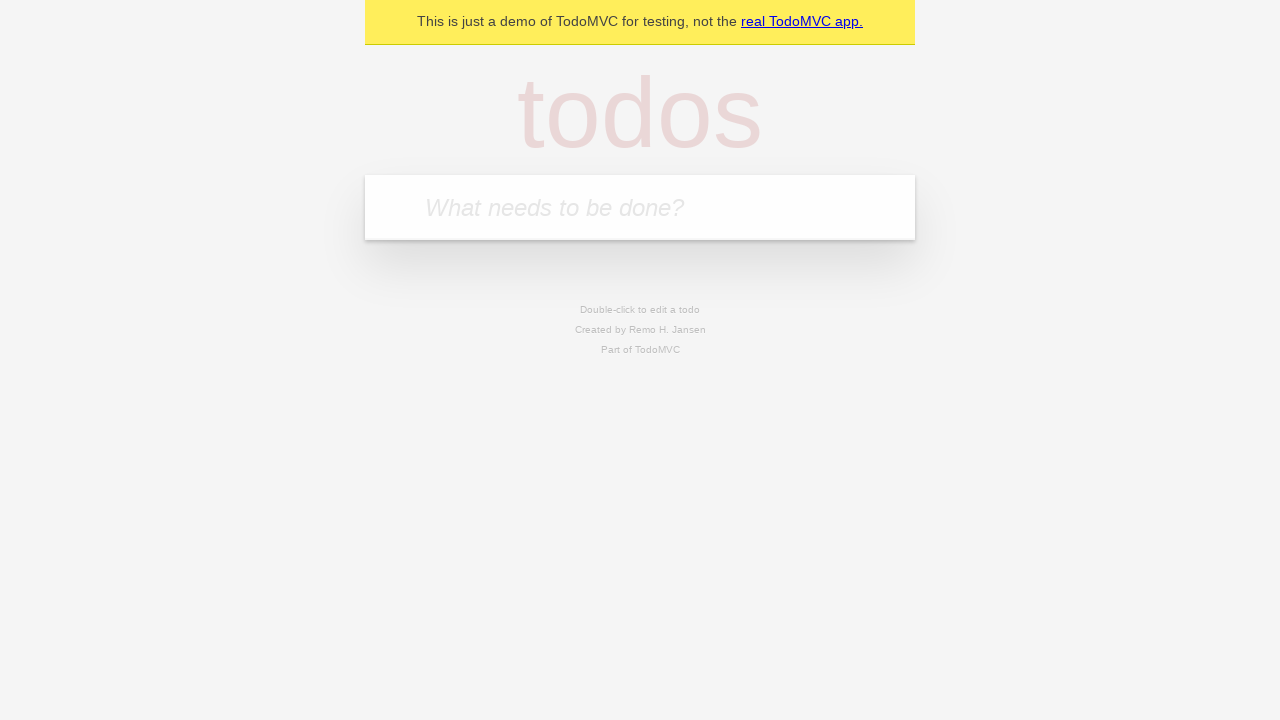

Filled input field with 'buy some cheese' on internal:attr=[placeholder="What needs to be done?"i]
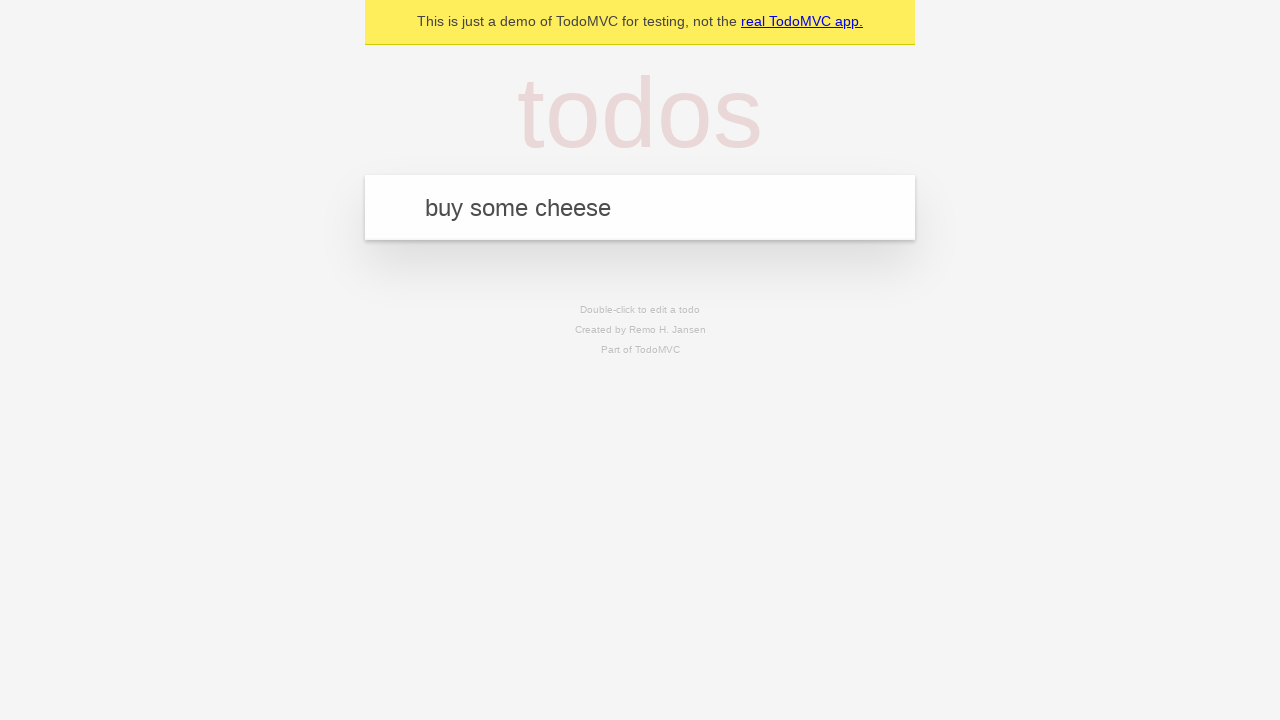

Pressed Enter to create first todo item on internal:attr=[placeholder="What needs to be done?"i]
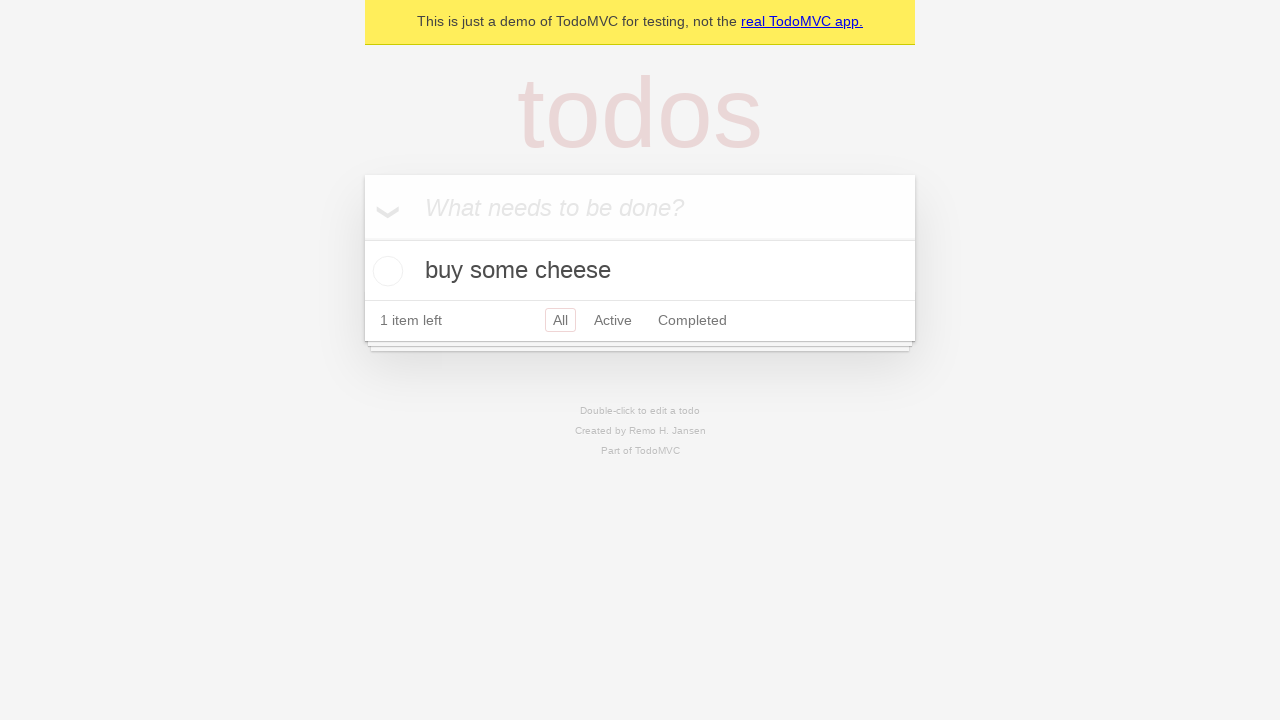

Filled input field with 'feed the cat' on internal:attr=[placeholder="What needs to be done?"i]
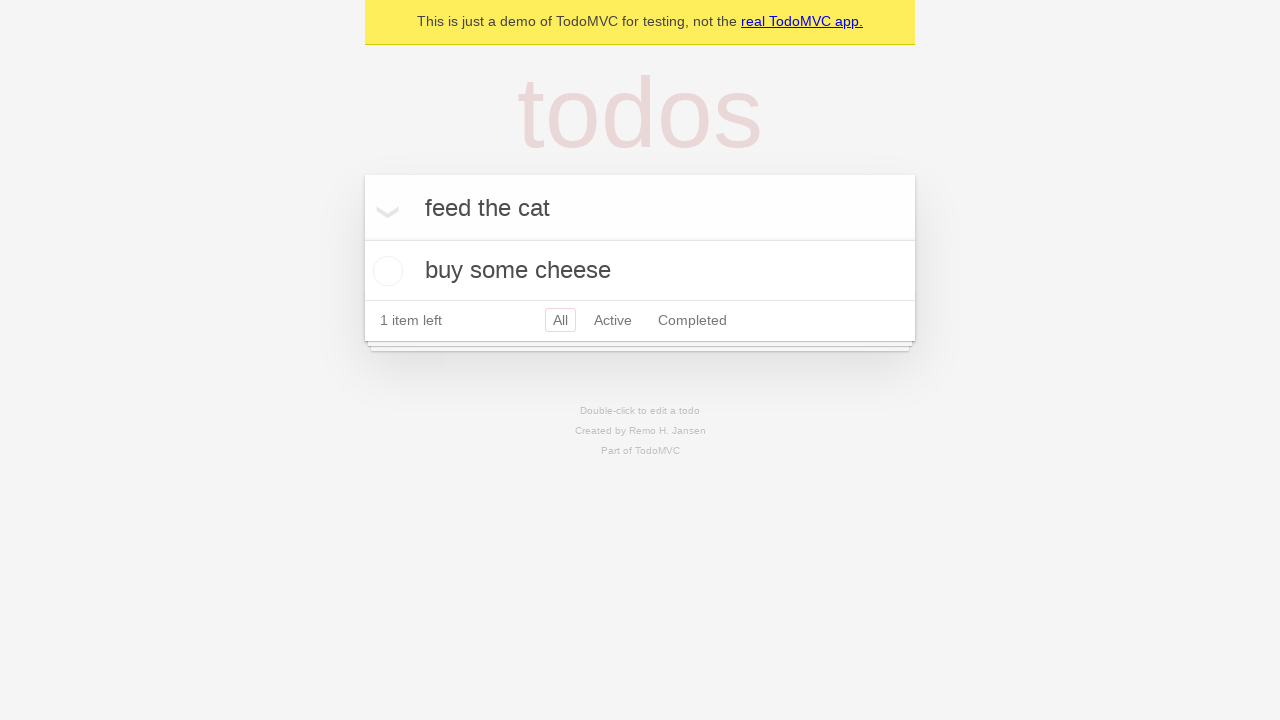

Pressed Enter to create second todo item on internal:attr=[placeholder="What needs to be done?"i]
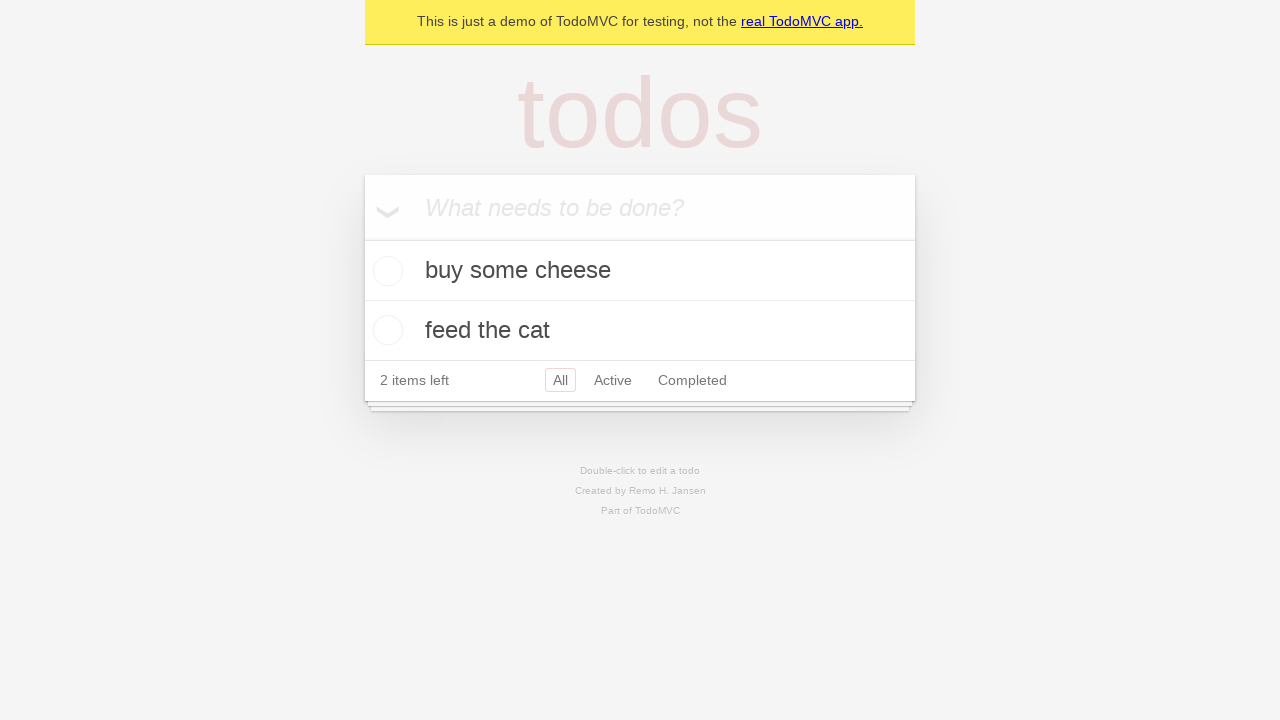

Filled input field with 'book a doctors appointment' on internal:attr=[placeholder="What needs to be done?"i]
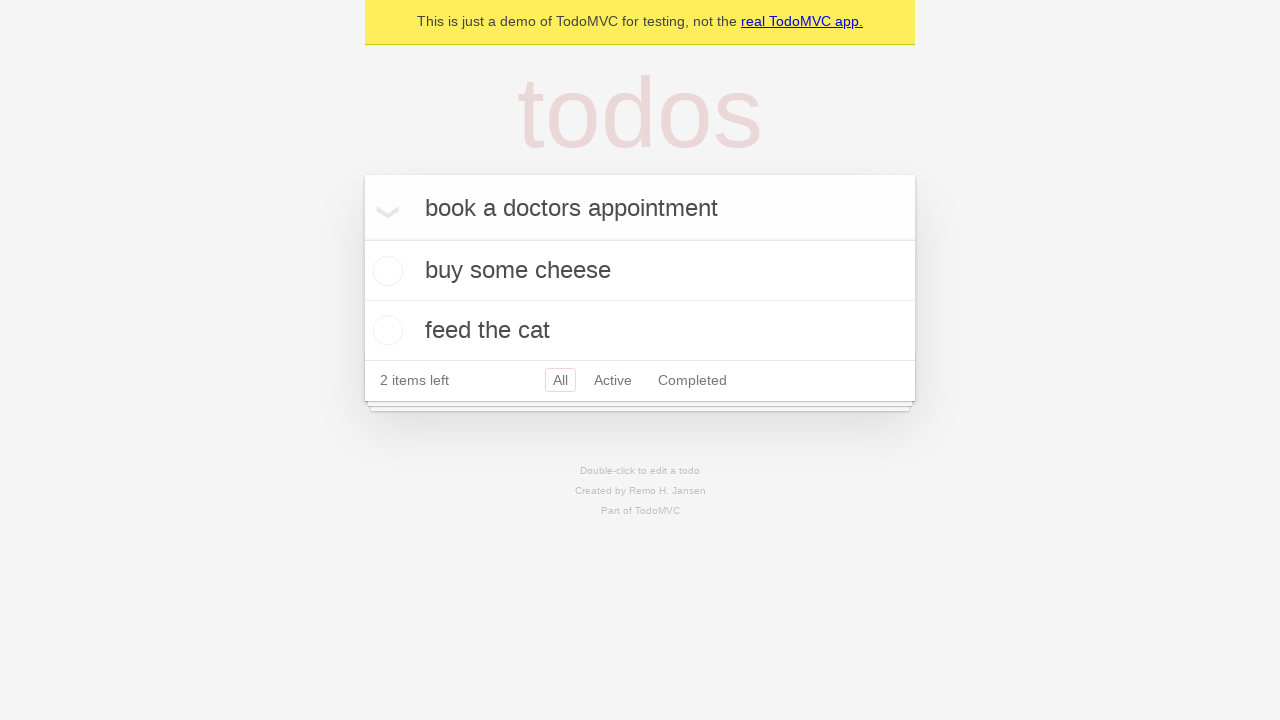

Pressed Enter to create third todo item on internal:attr=[placeholder="What needs to be done?"i]
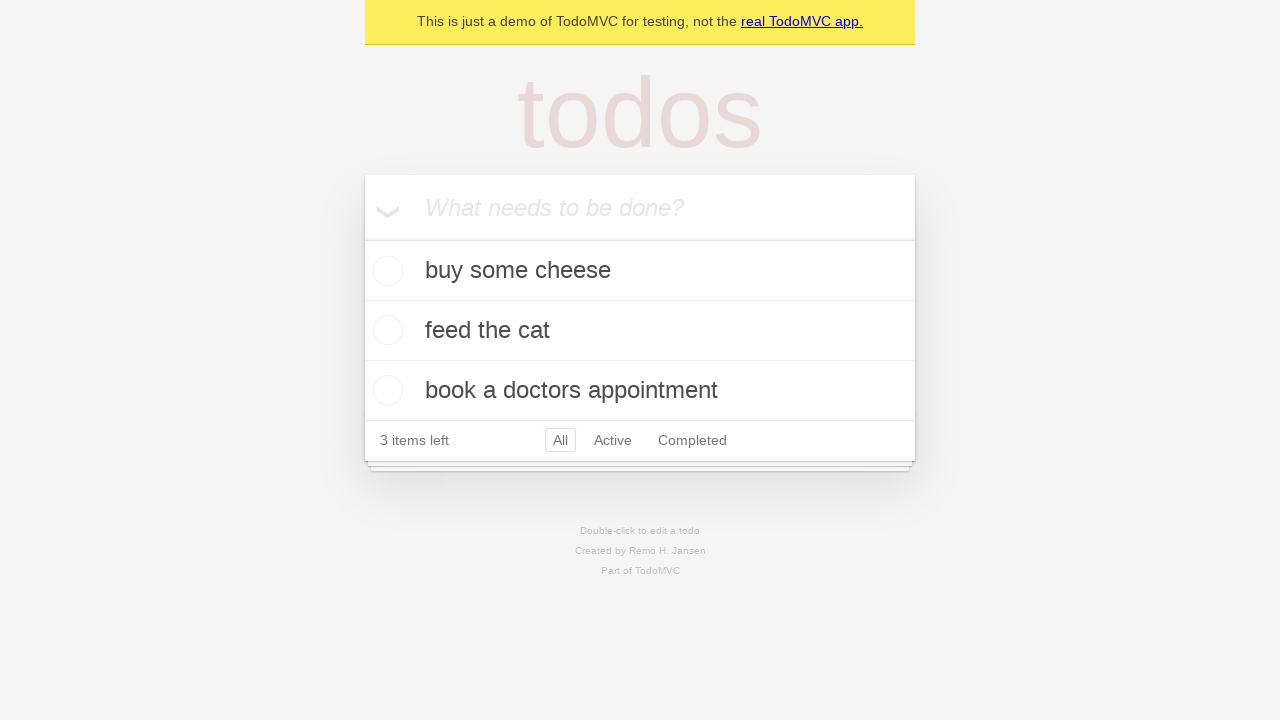

Double-clicked second todo item to enter edit mode at (640, 331) on internal:testid=[data-testid="todo-item"s] >> nth=1
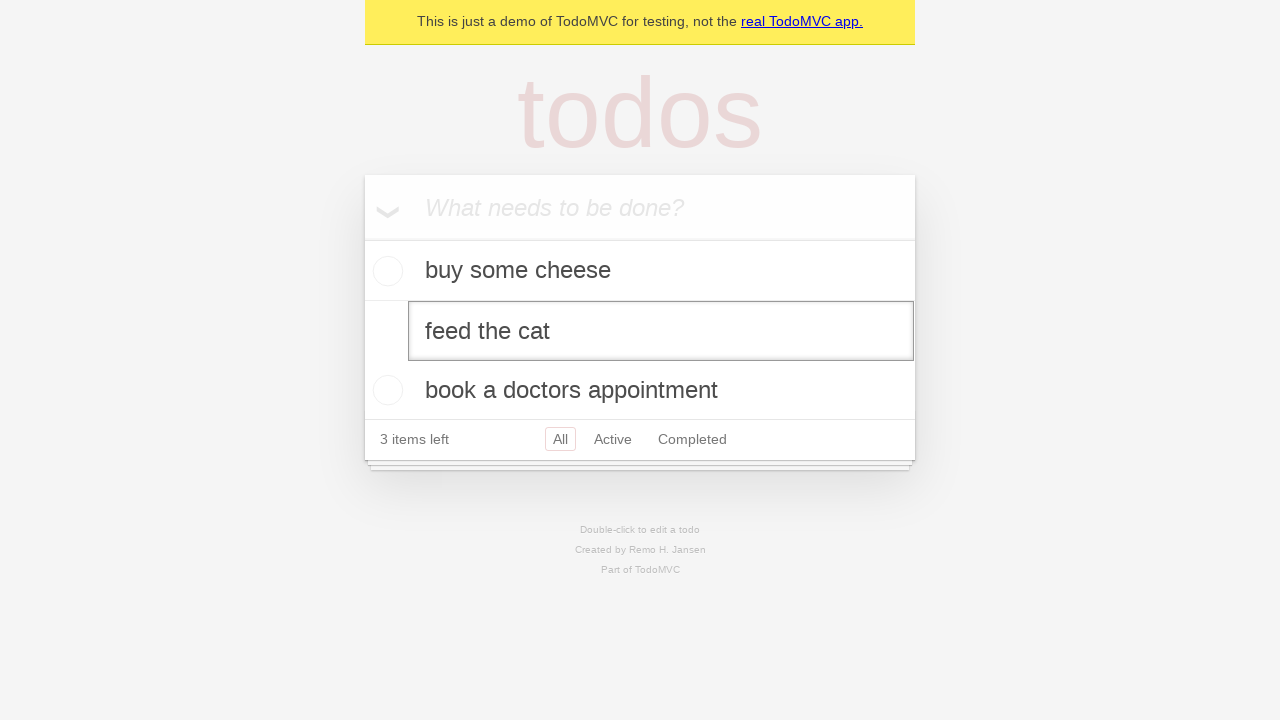

Filled edit textbox with 'buy some sausages' on internal:testid=[data-testid="todo-item"s] >> nth=1 >> internal:role=textbox[nam
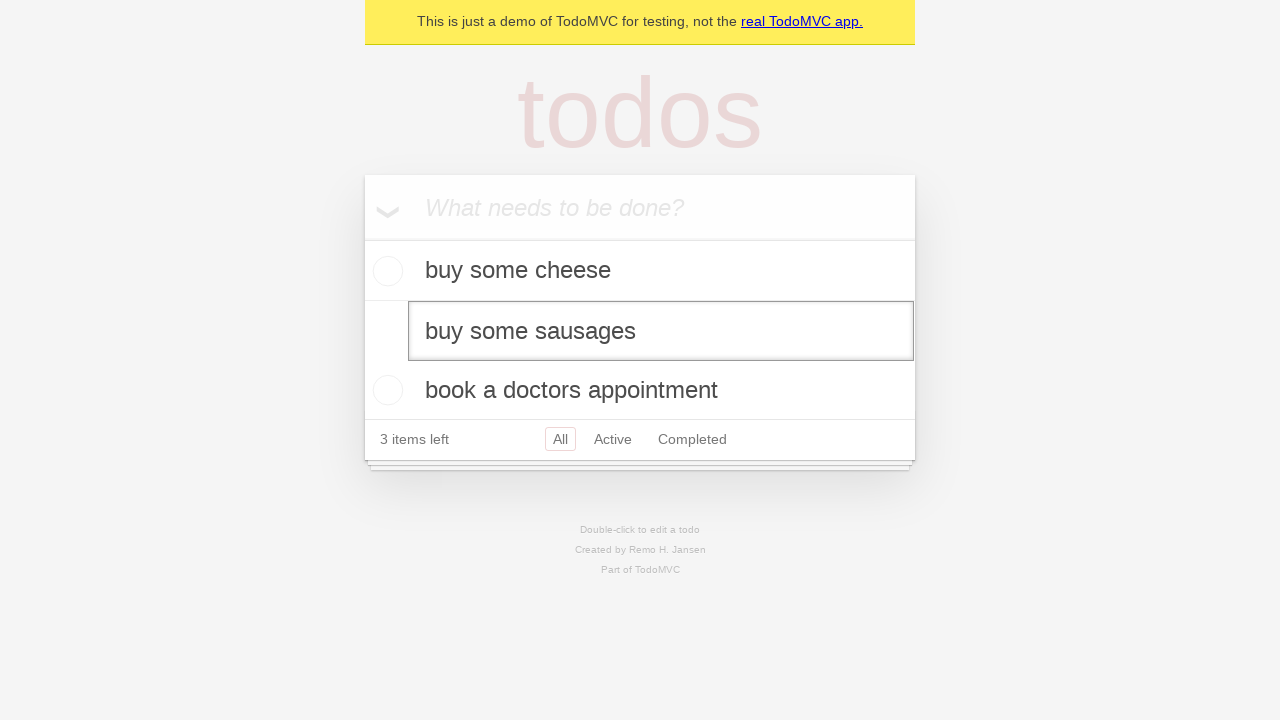

Pressed Enter to confirm edit and save new todo text on internal:testid=[data-testid="todo-item"s] >> nth=1 >> internal:role=textbox[nam
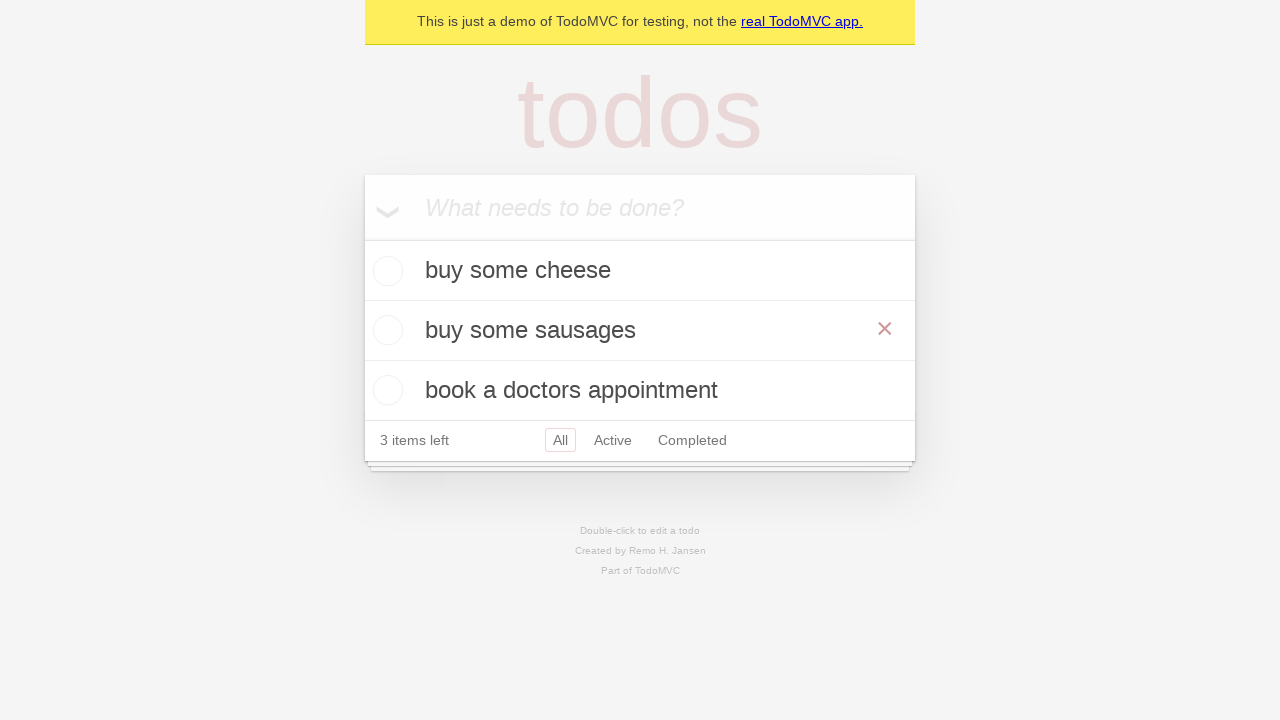

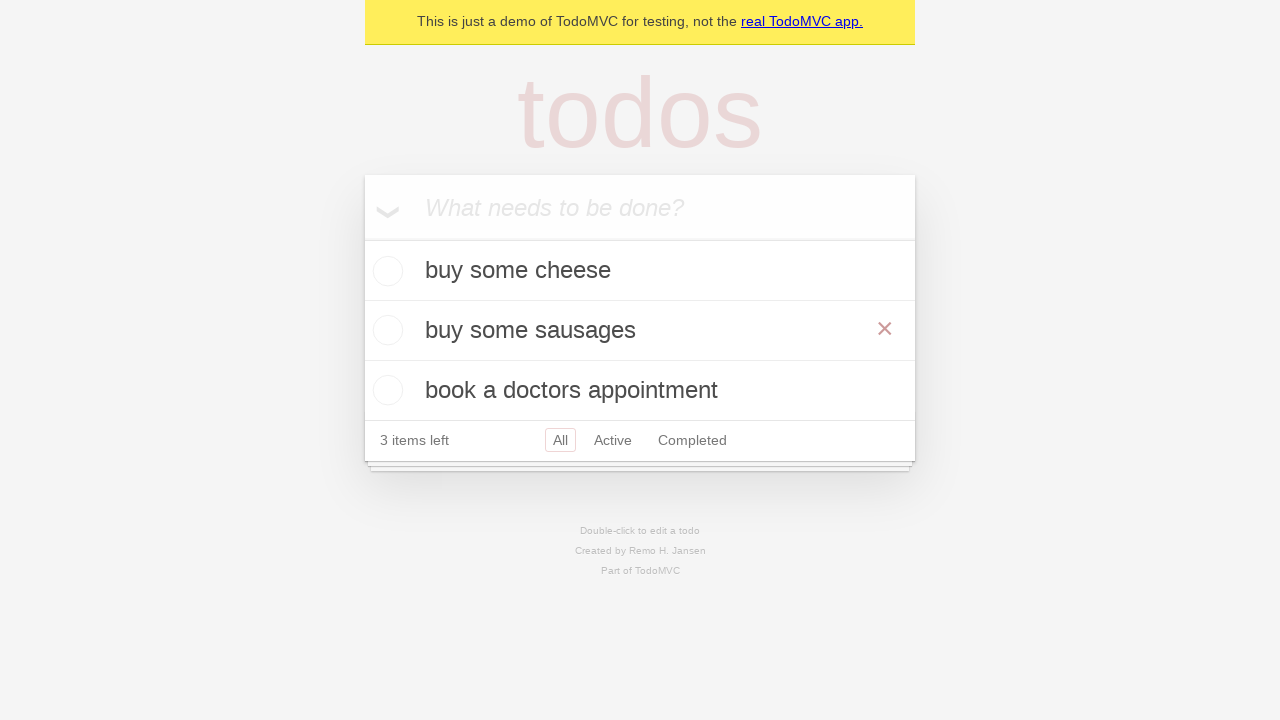